Tests dropdown functionality on a practice page by selecting a country from a dropdown menu.

Starting URL: https://practice.expandtesting.com/dropdown

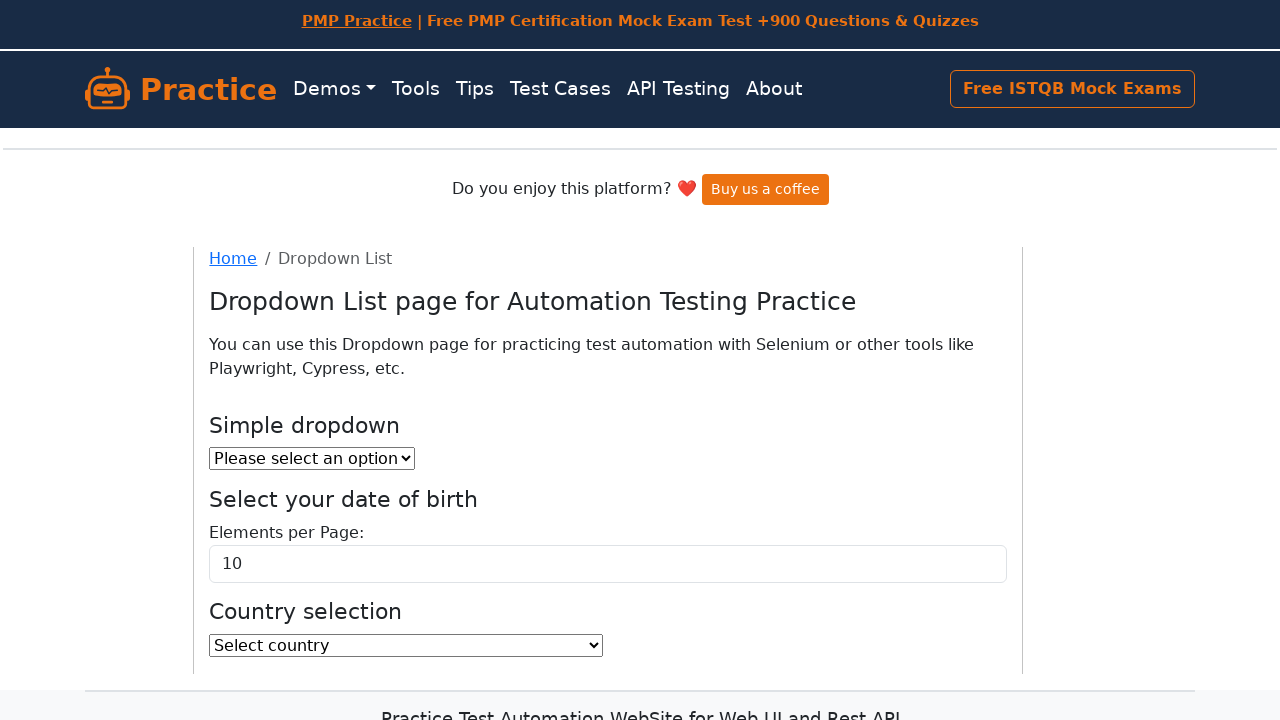

Country dropdown element became visible
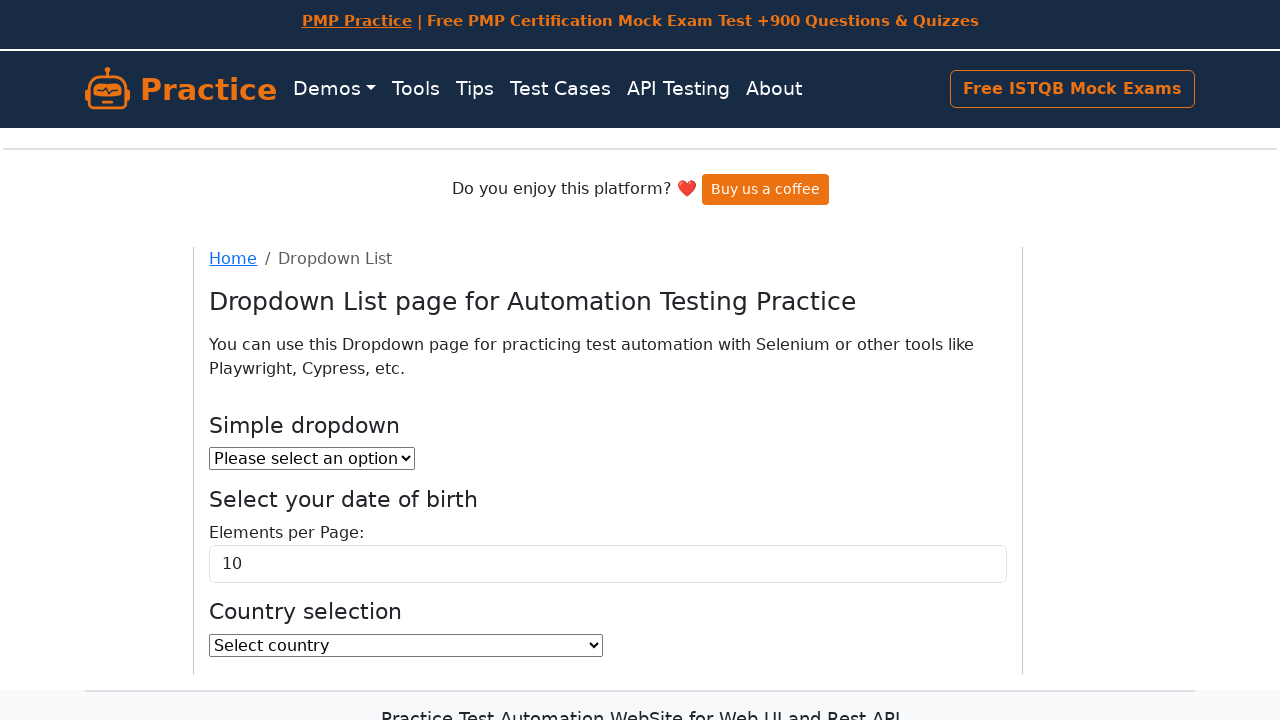

Selected 'India' from the country dropdown on #country
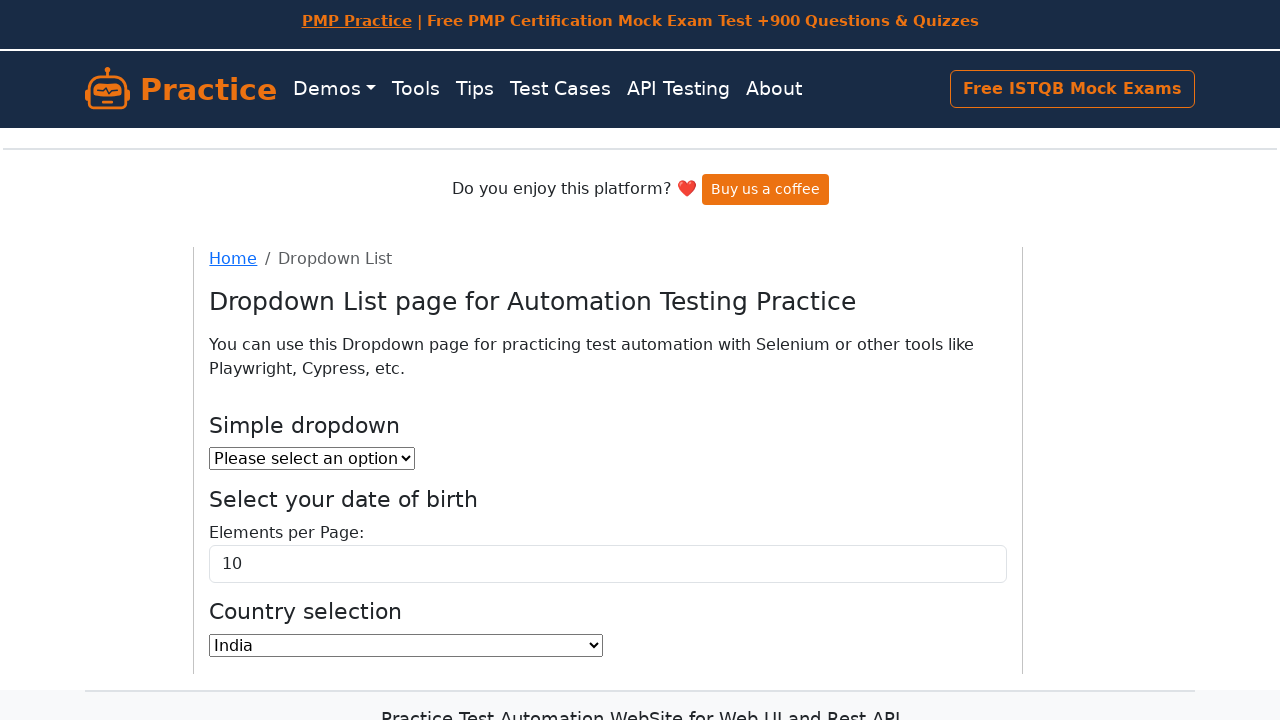

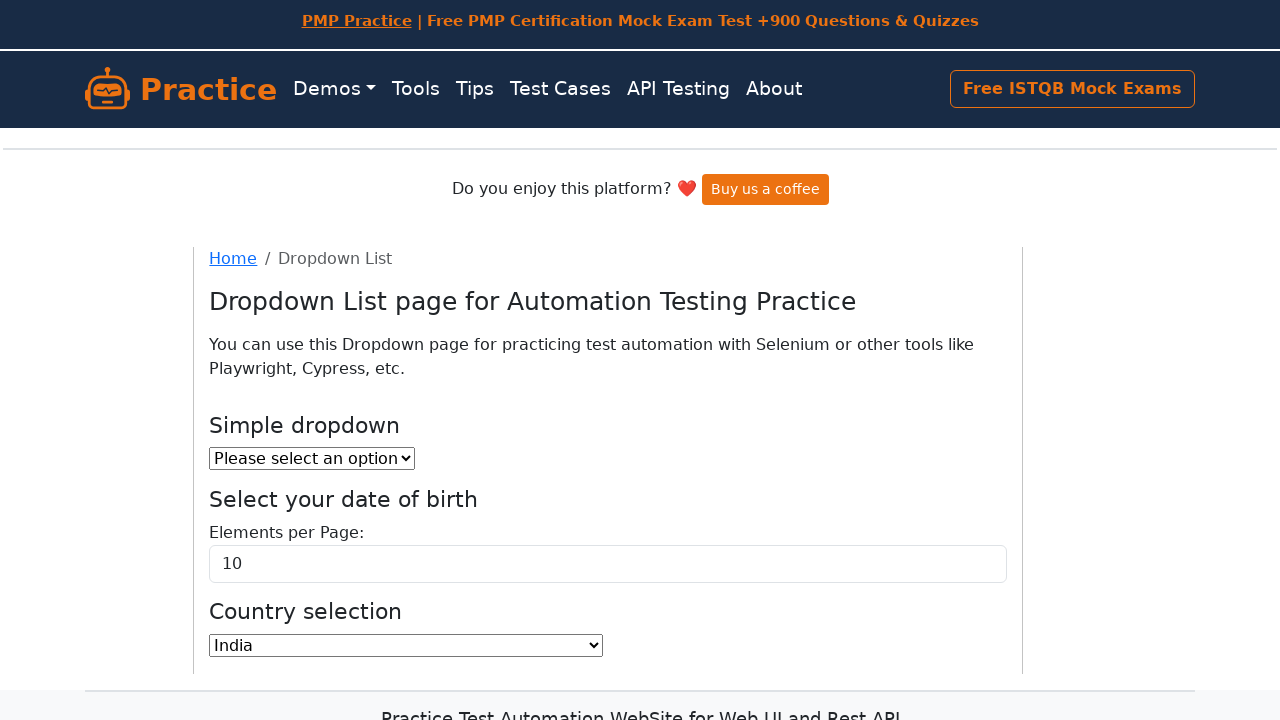